Validates that the homepage title matches expected furniture website title

Starting URL: https://www.urbanladder.com/

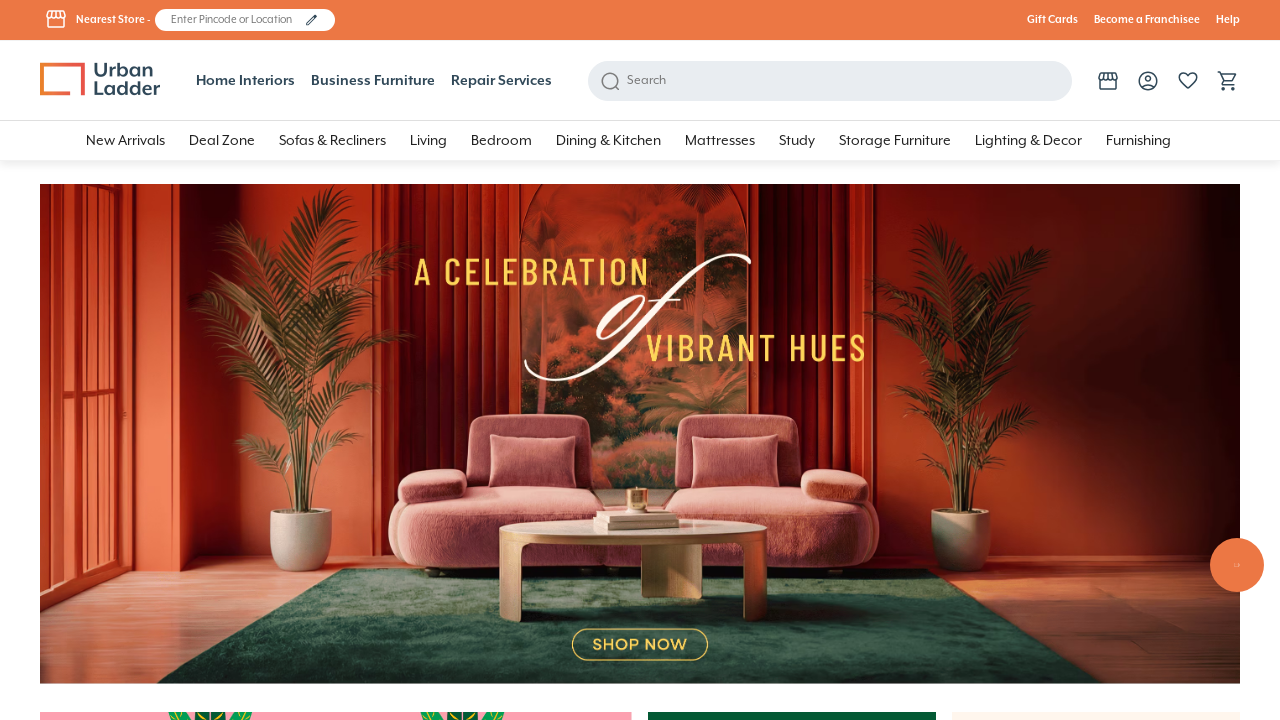

Waited for page to reach domcontentloaded state
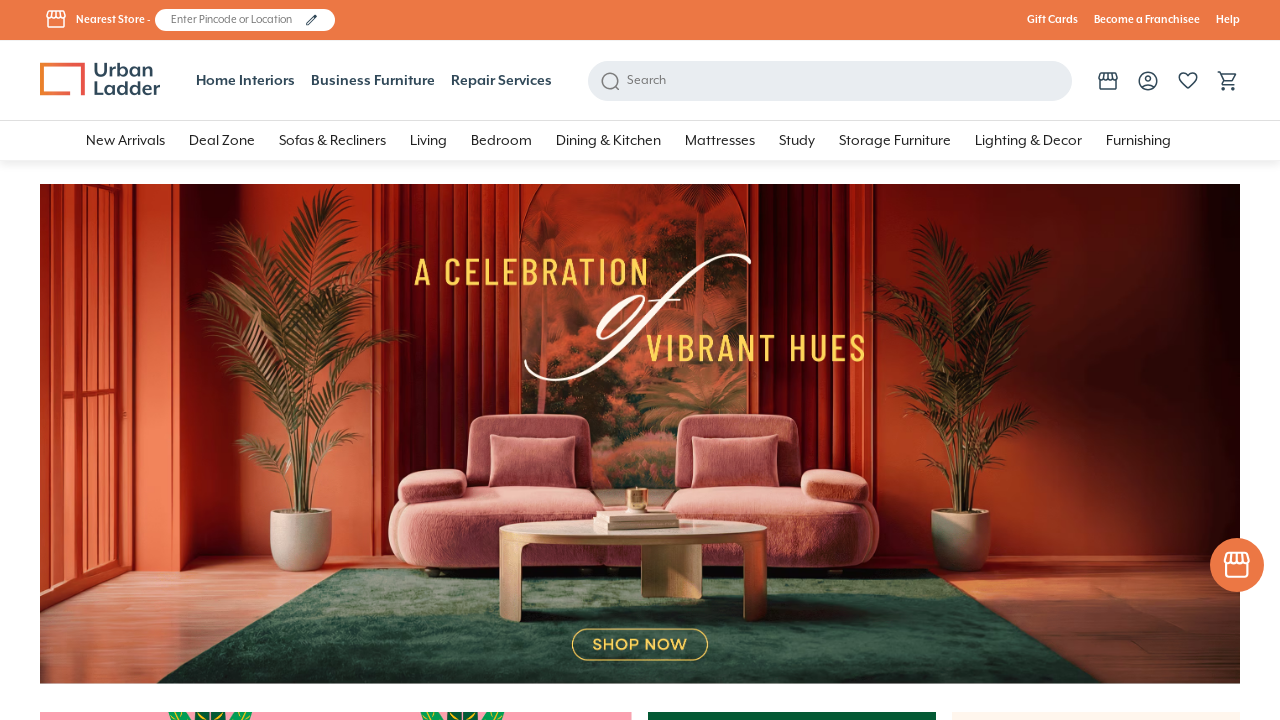

Retrieved page title: 'Buy Furniture Online: Upto 70% off in this Festive Season'
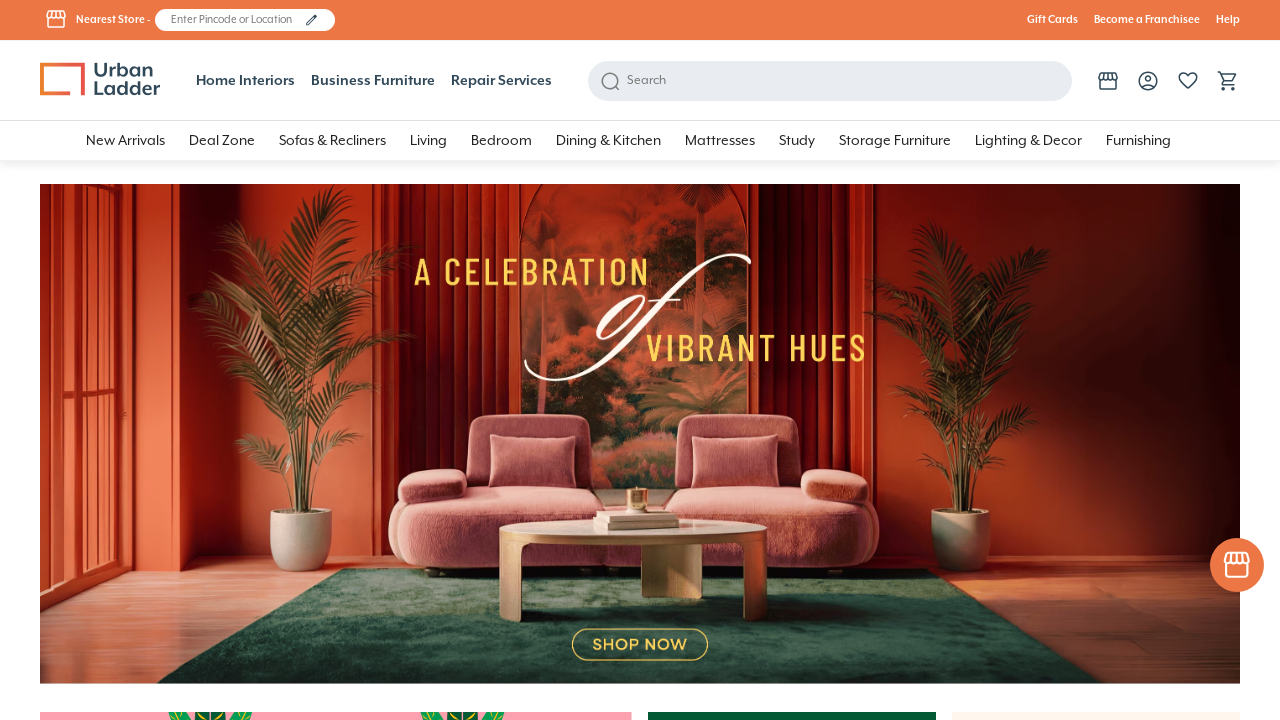

Asserted that page title contains 'Furniture' or 'Urban Ladder'
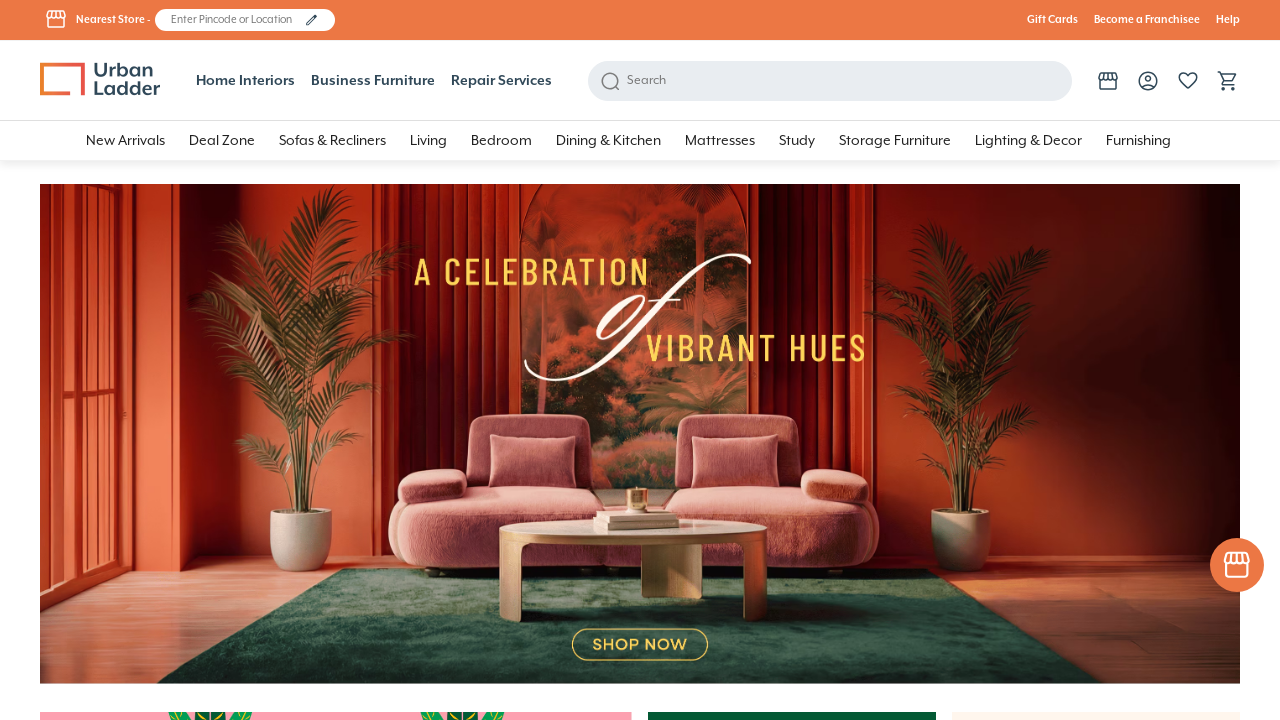

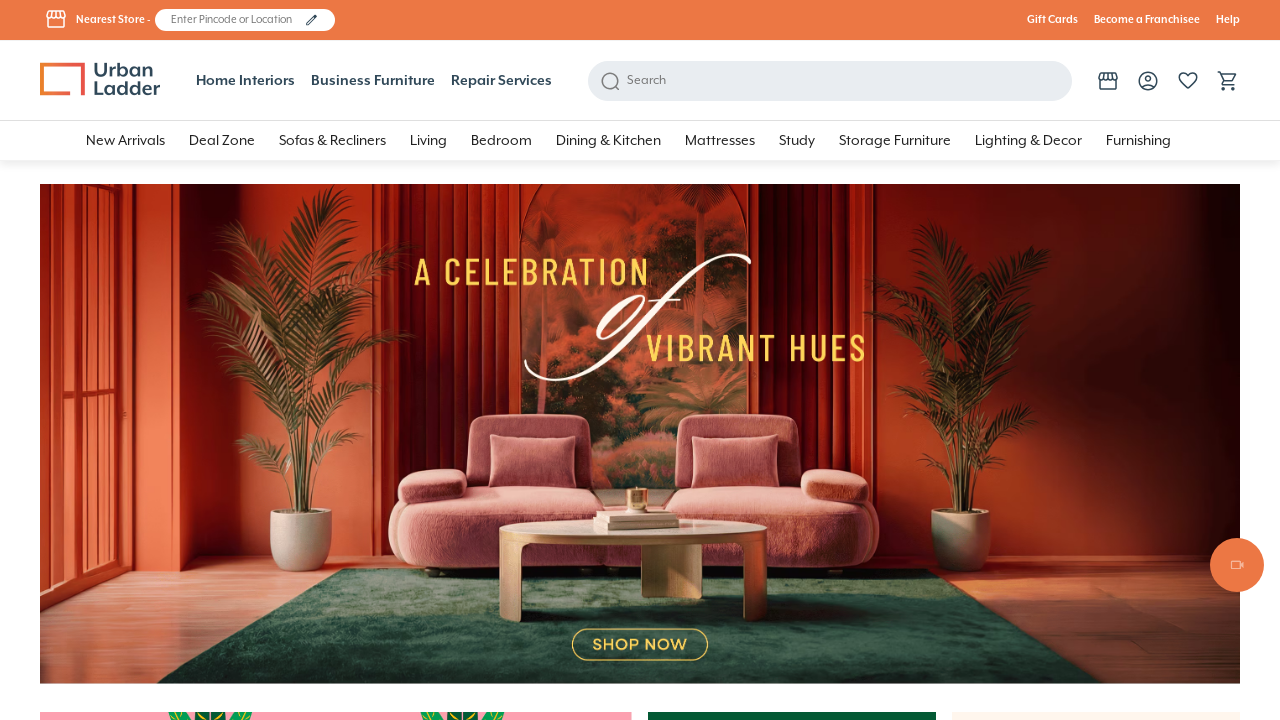